Opens the contact form, fills in email, name, and message fields, then submits the form

Starting URL: https://demoblaze.com/

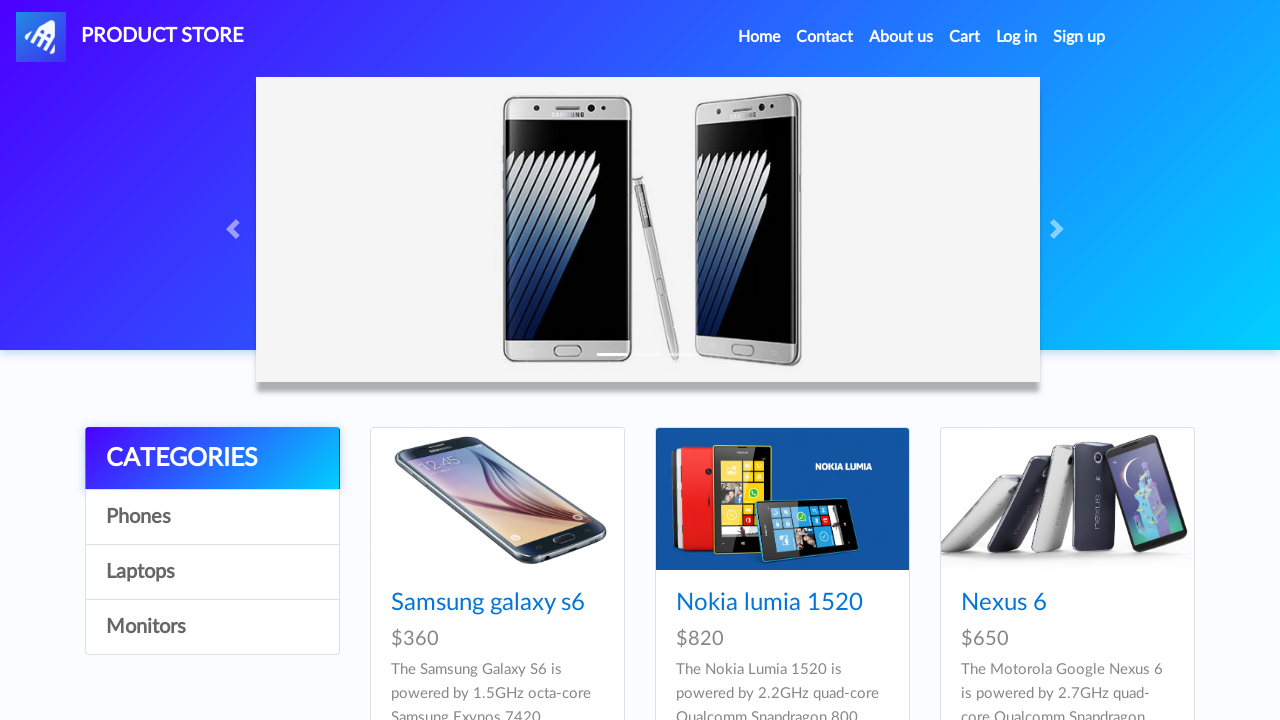

Product page loaded and card block is visible
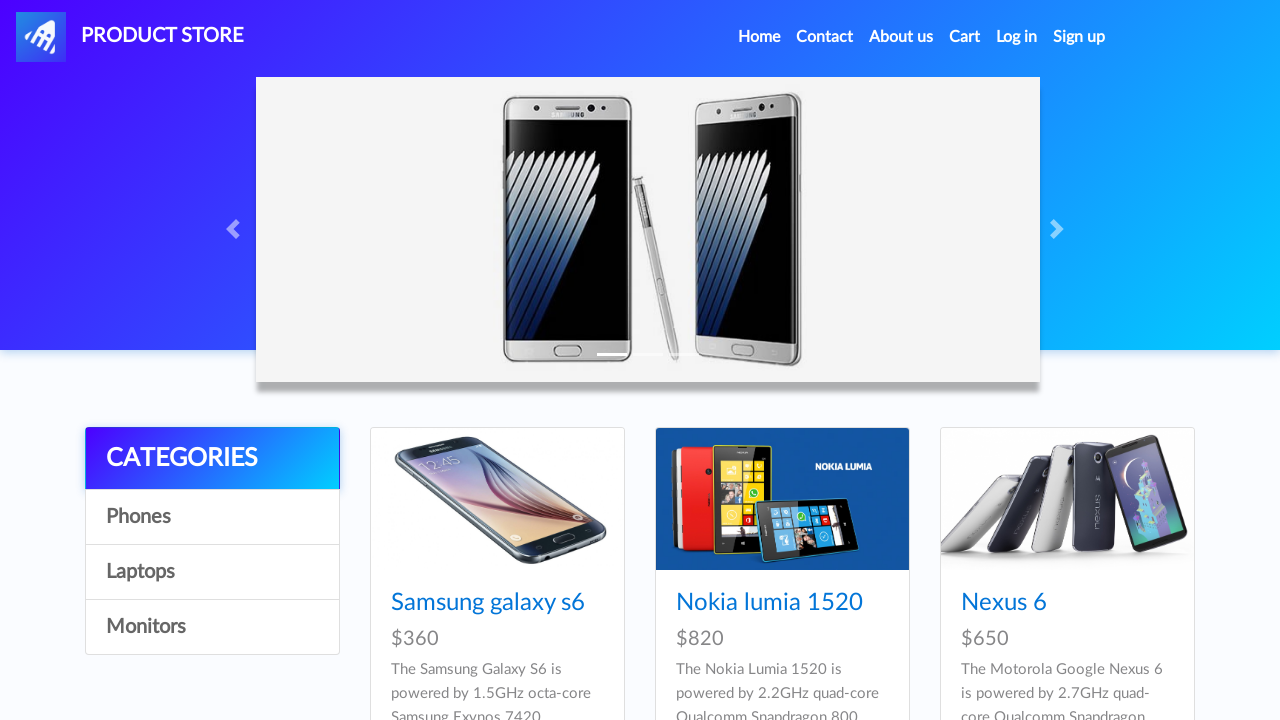

Clicked Contact button to open contact form modal at (825, 37) on a[data-target='#exampleModal']
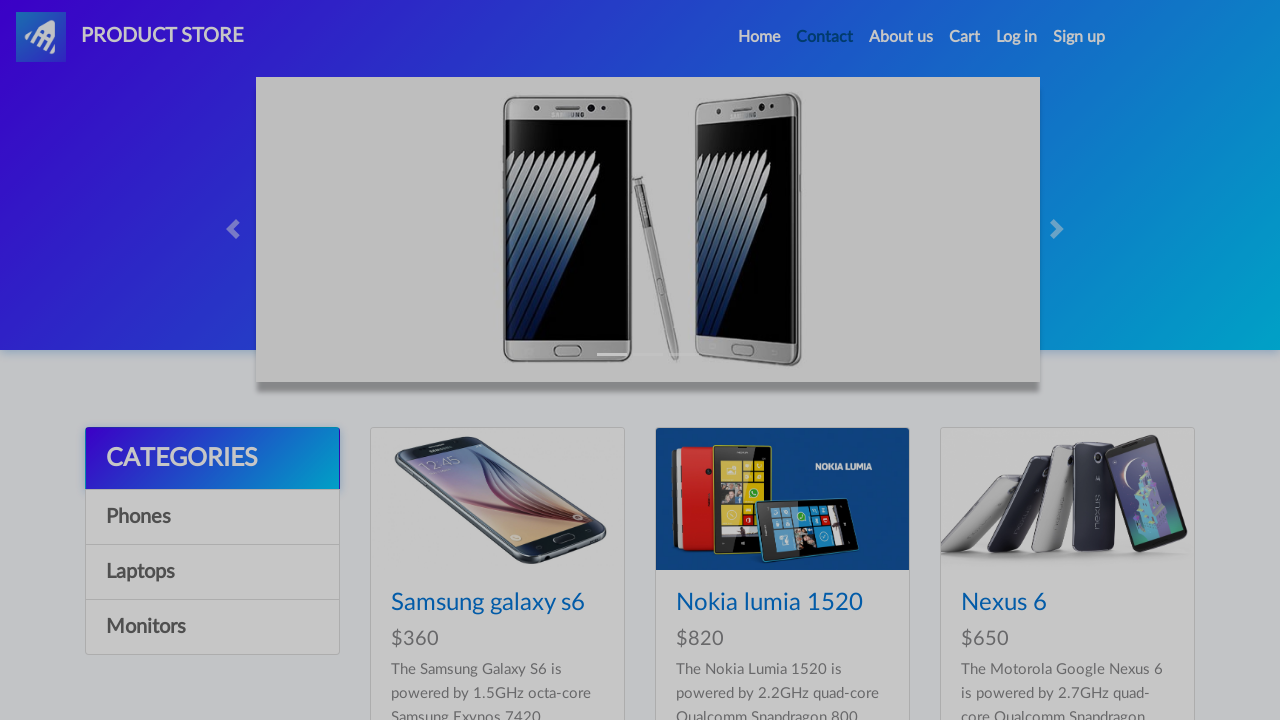

Contact form modal is now visible
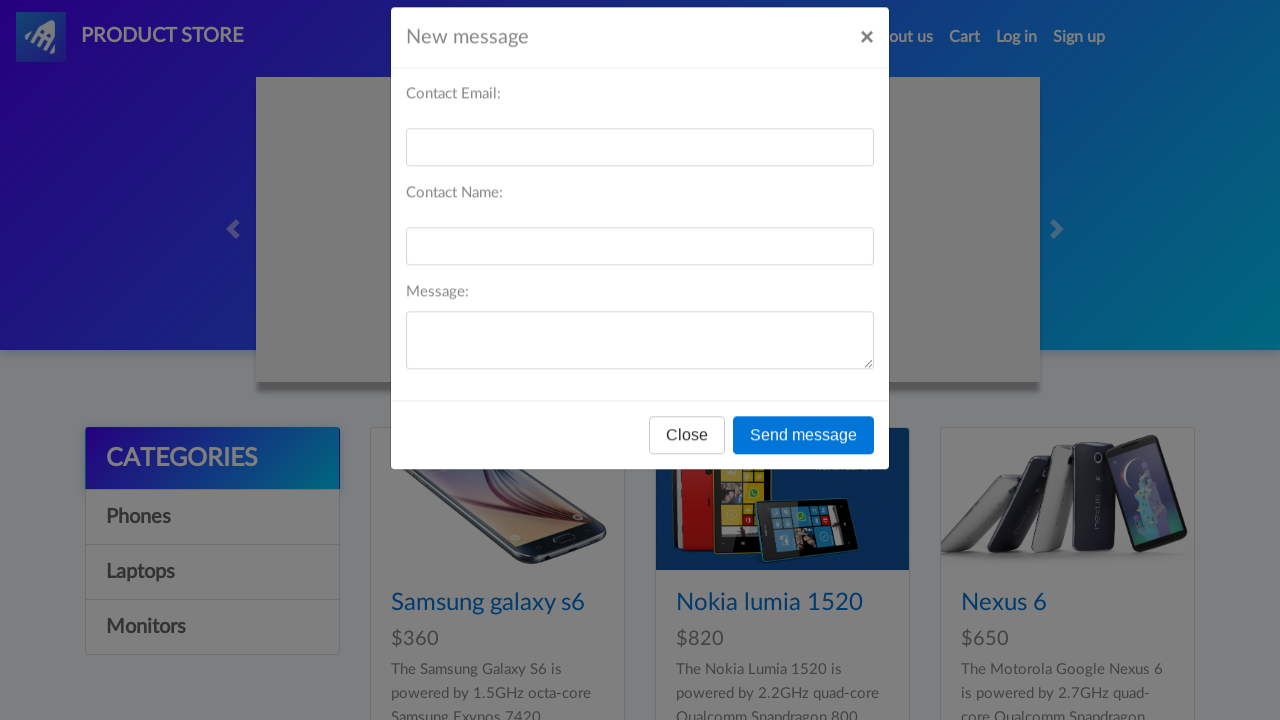

Filled email field with 'john.doe@testmail.org' on #recipient-email
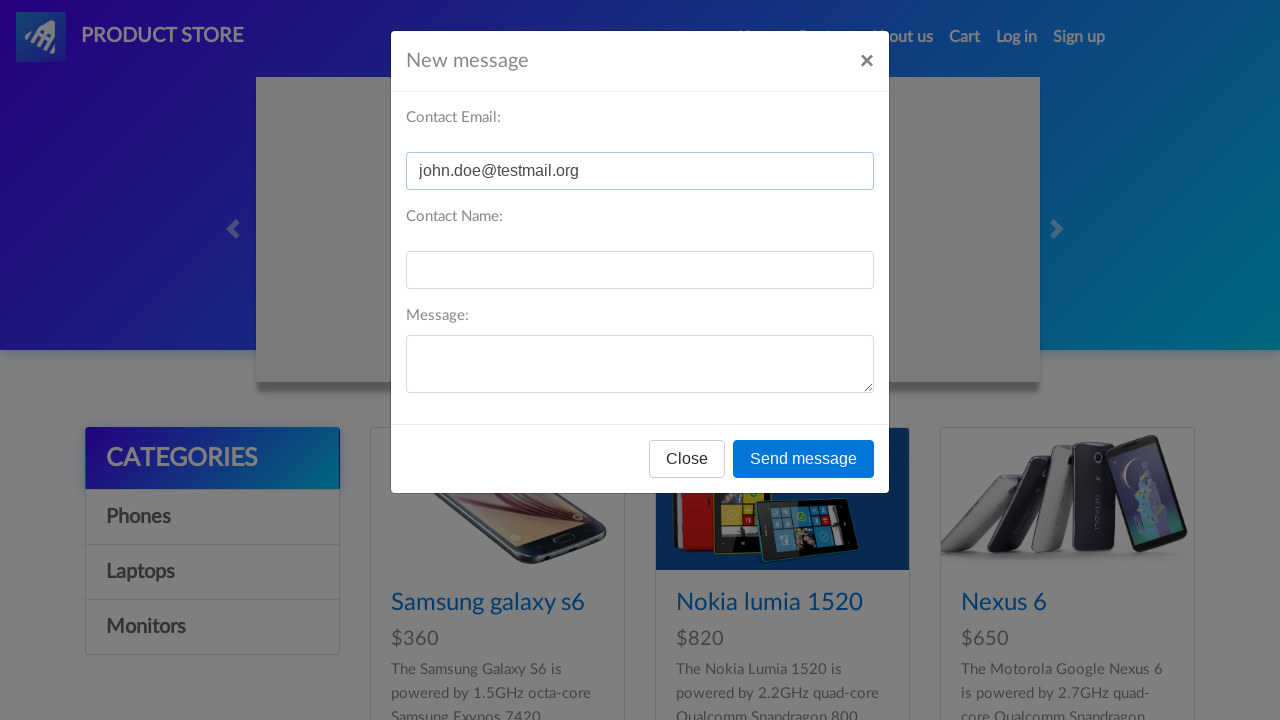

Filled name field with 'John Doe' on #recipient-name
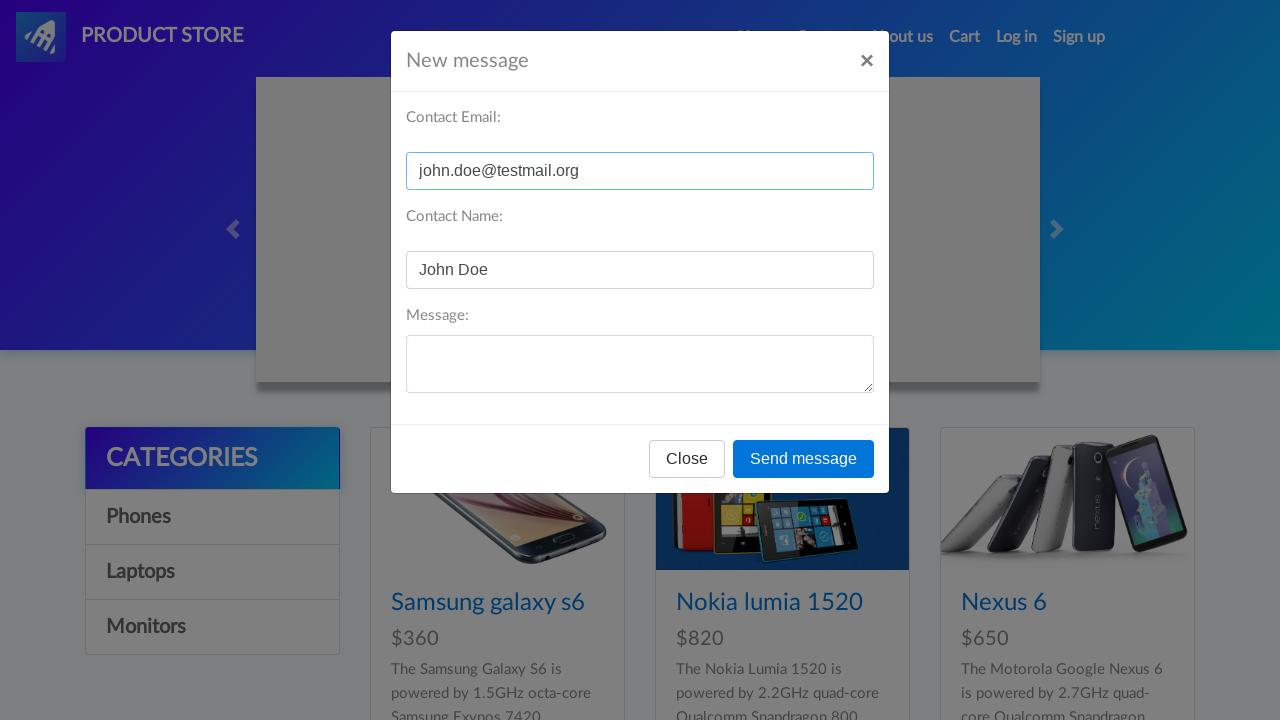

Filled message field with test inquiry text on #message-text
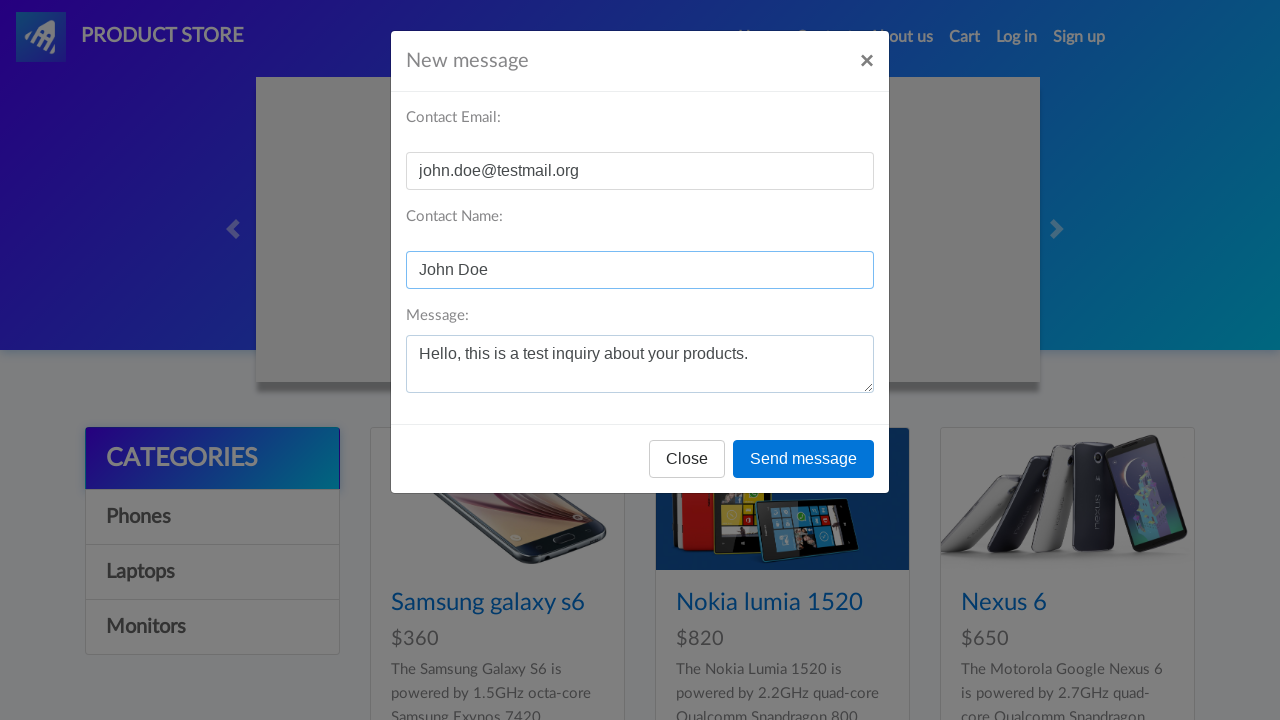

Clicked Send Message button to submit contact form at (804, 459) on #exampleModal .modal-footer button.btn-primary
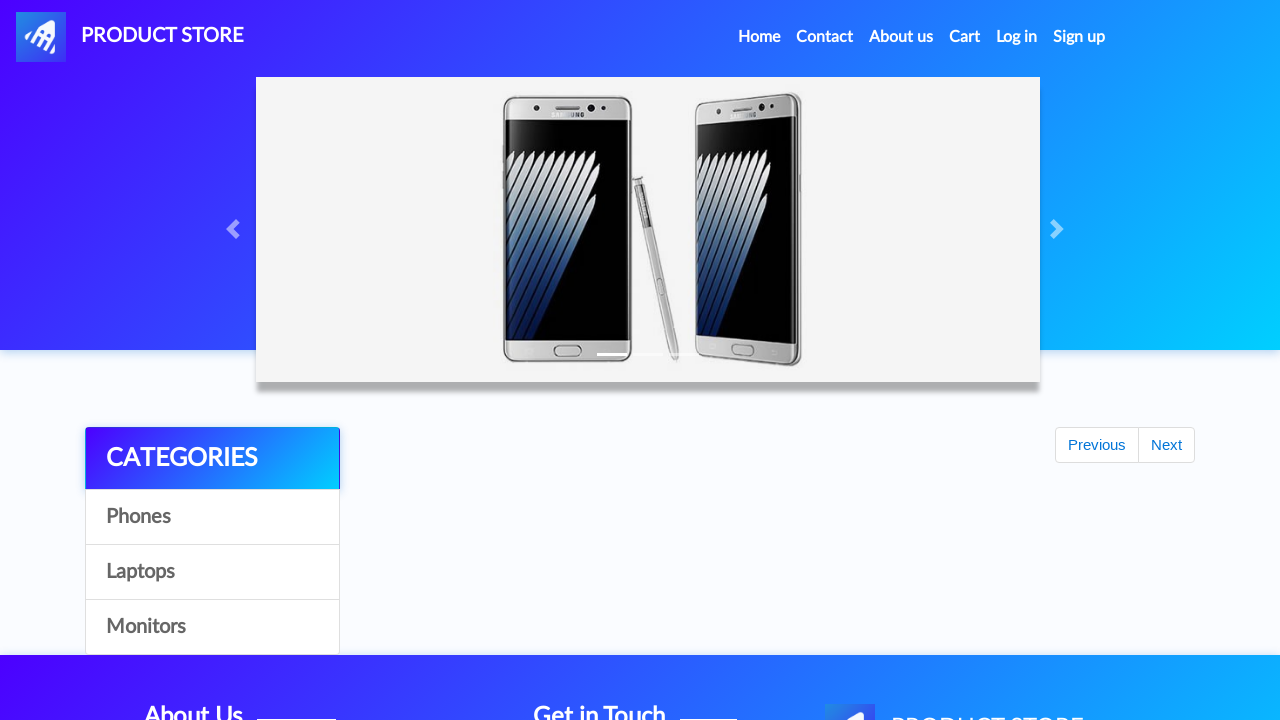

Contact form modal closed after successful submission
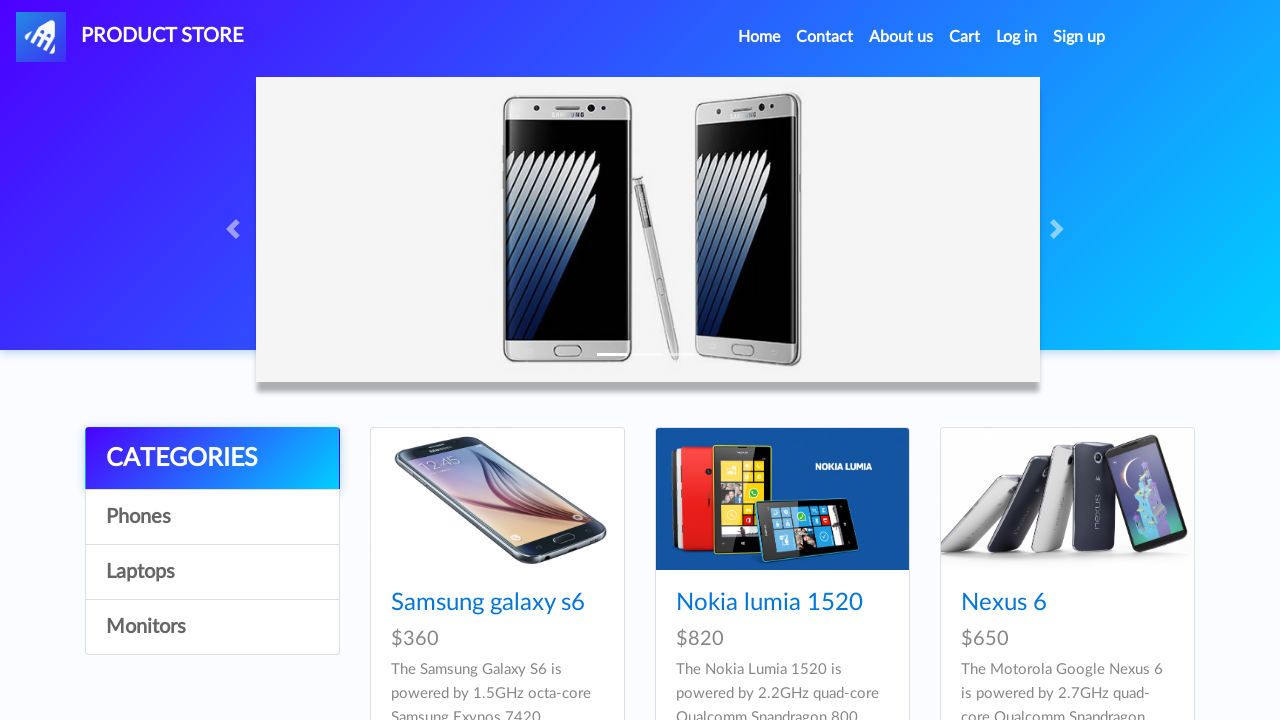

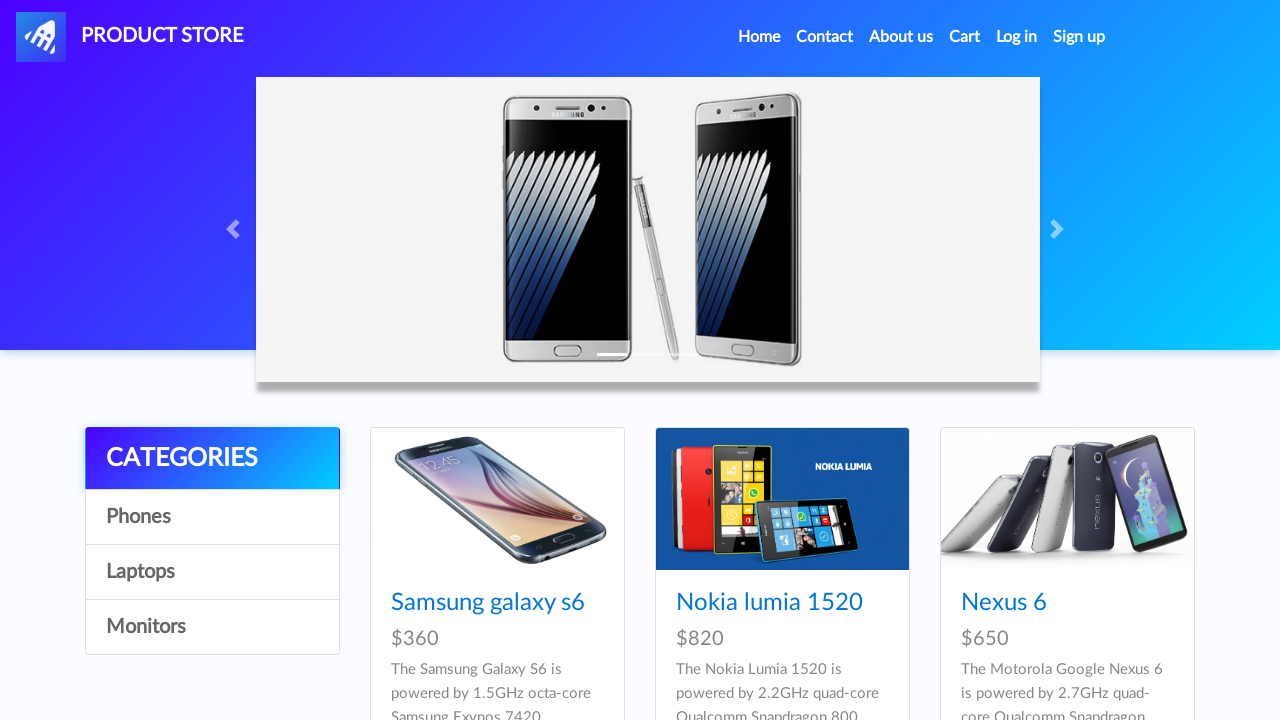